Tests JavaScript confirm alert handling by switching to an iframe, clicking a "Try it" button to trigger a confirm dialog, accepting the alert, and verifying the resulting text on the page.

Starting URL: https://www.w3schools.com/js/tryit.asp?filename=tryjs_confirm

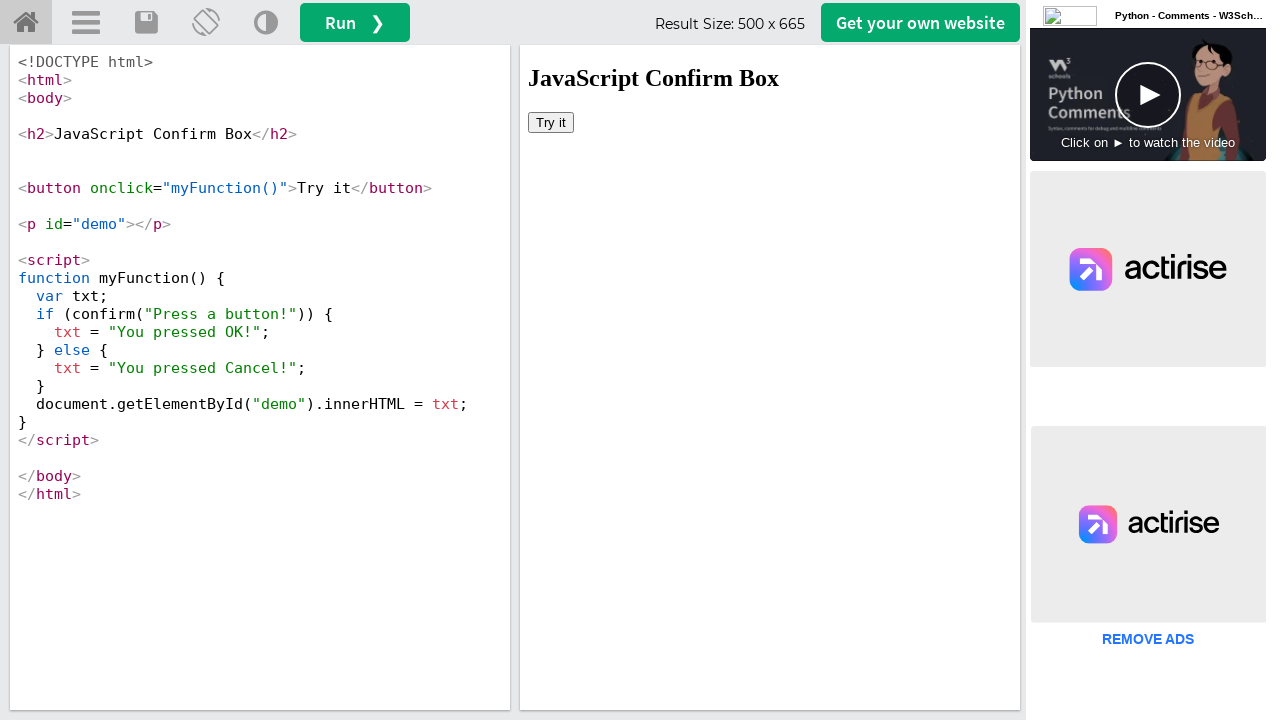

Located iframe with ID 'iframeResult'
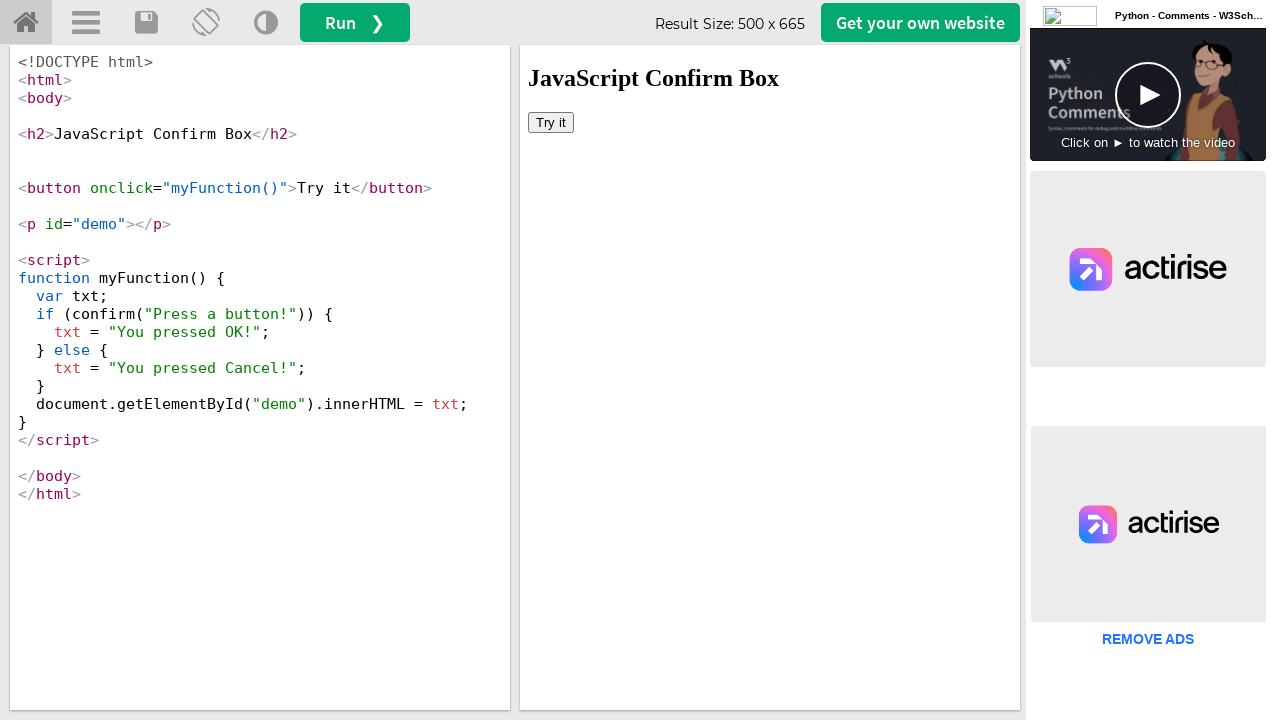

Set up dialog handler to accept confirm alerts
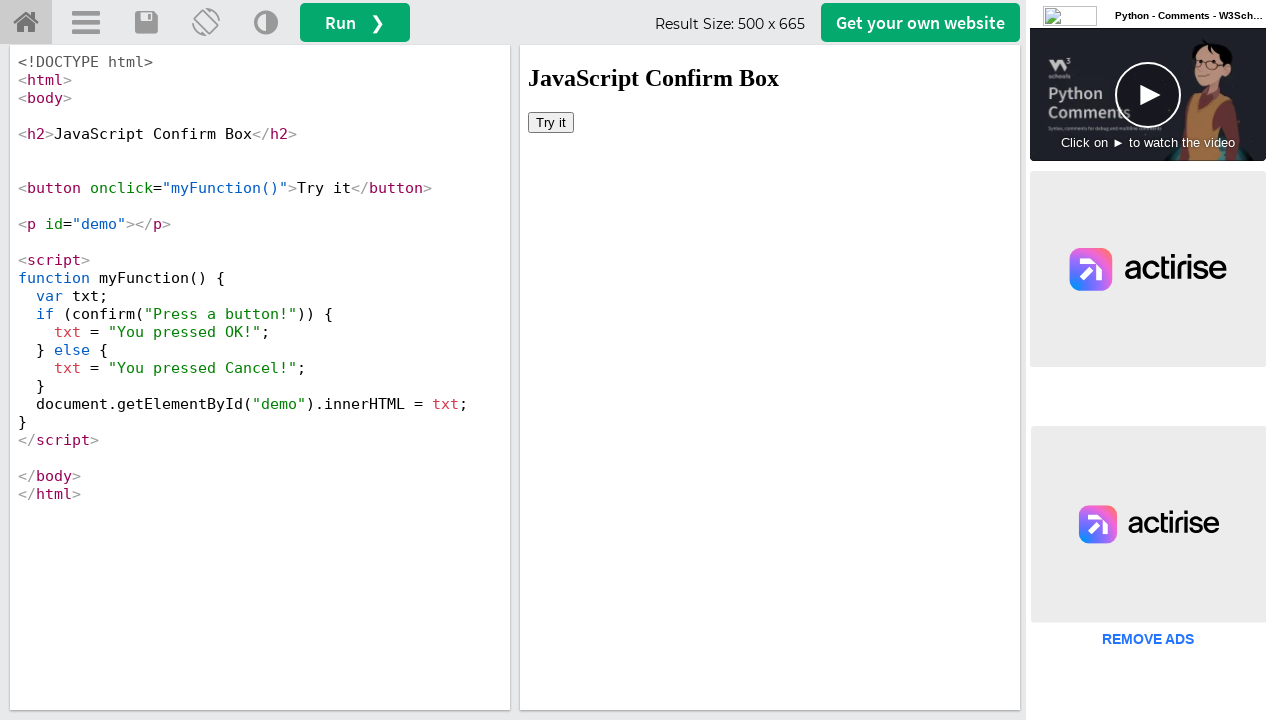

Clicked 'Try it' button within iframe to trigger confirm dialog at (551, 122) on #iframeResult >> internal:control=enter-frame >> xpath=//button[text()='Try it']
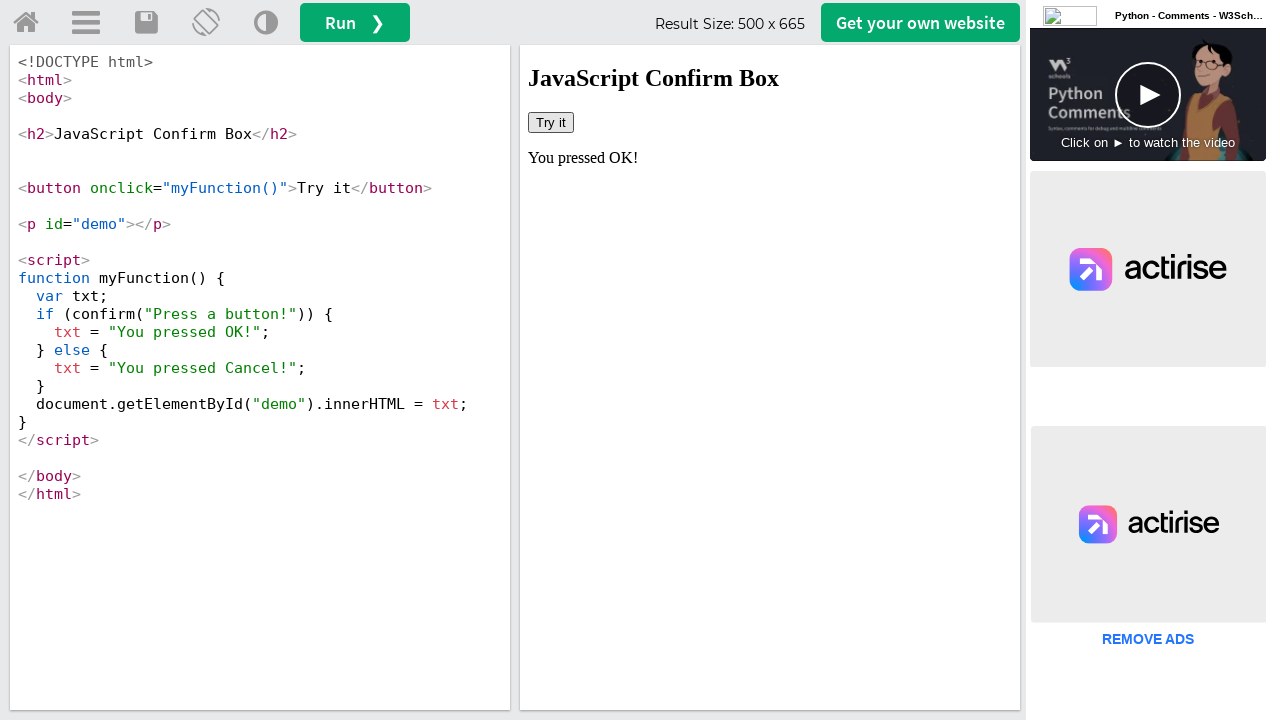

Retrieved result text from #demo element after accepting confirm dialog
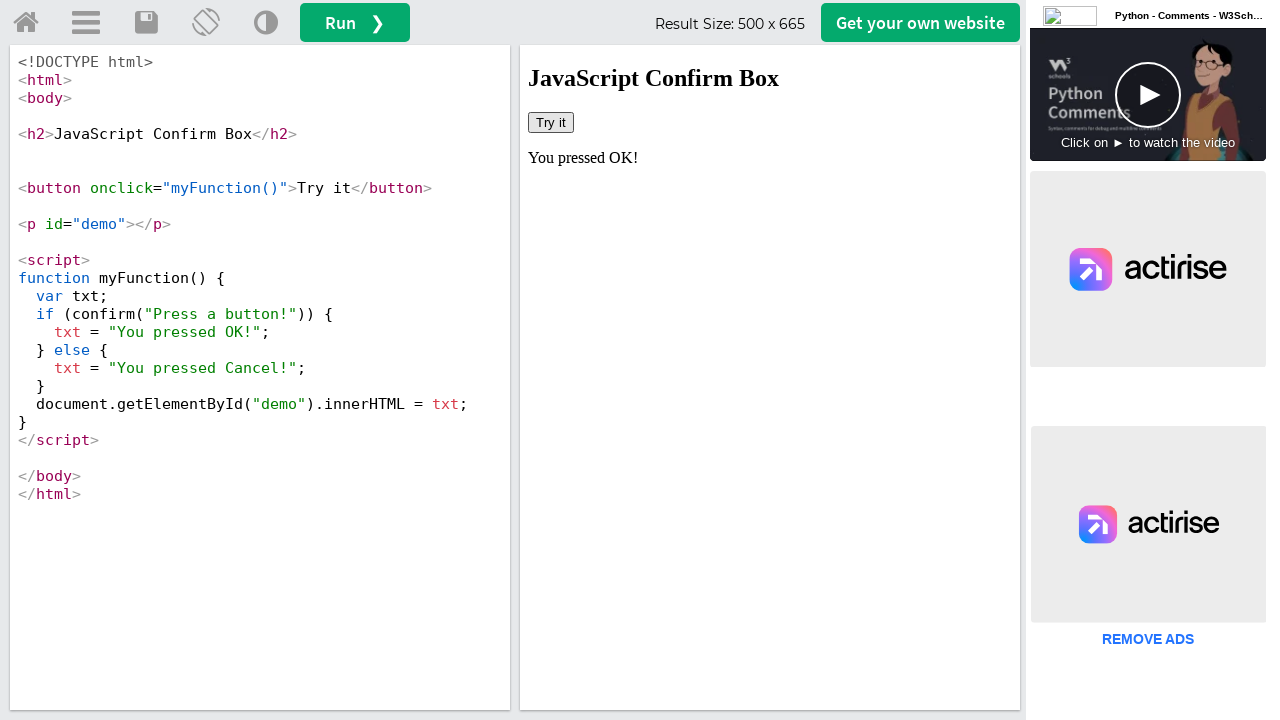

Printed result text: You pressed OK!
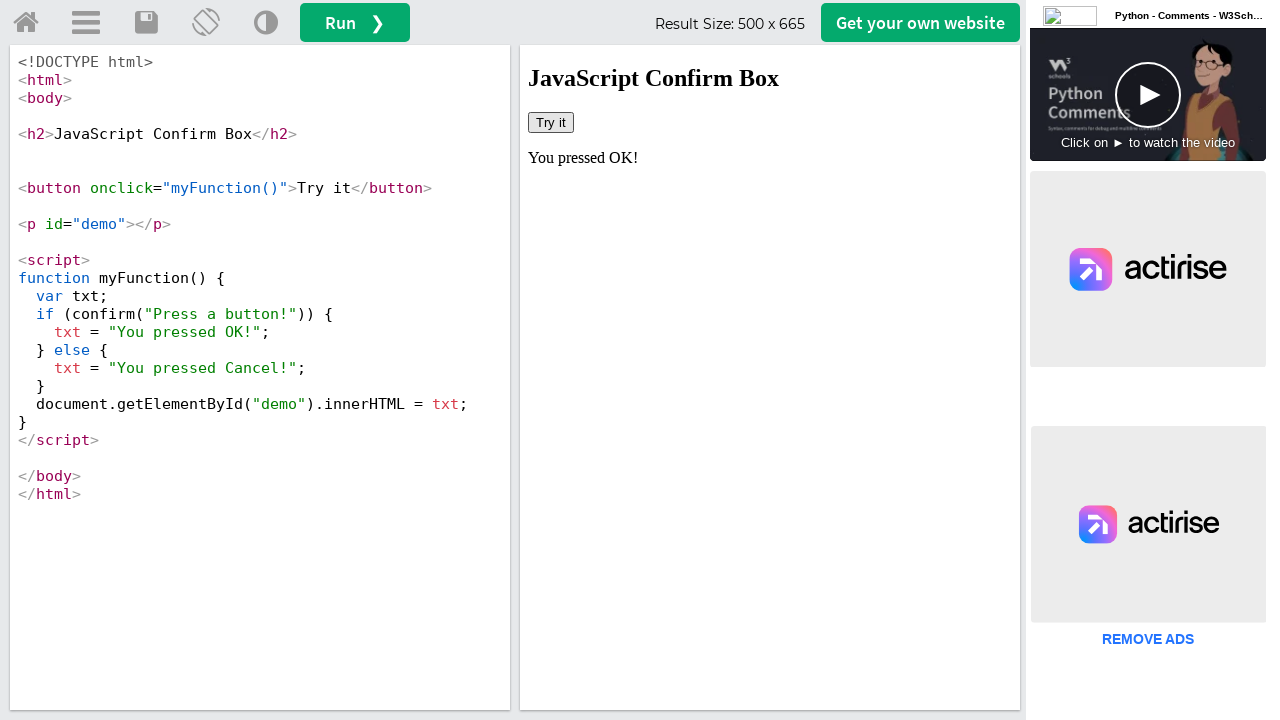

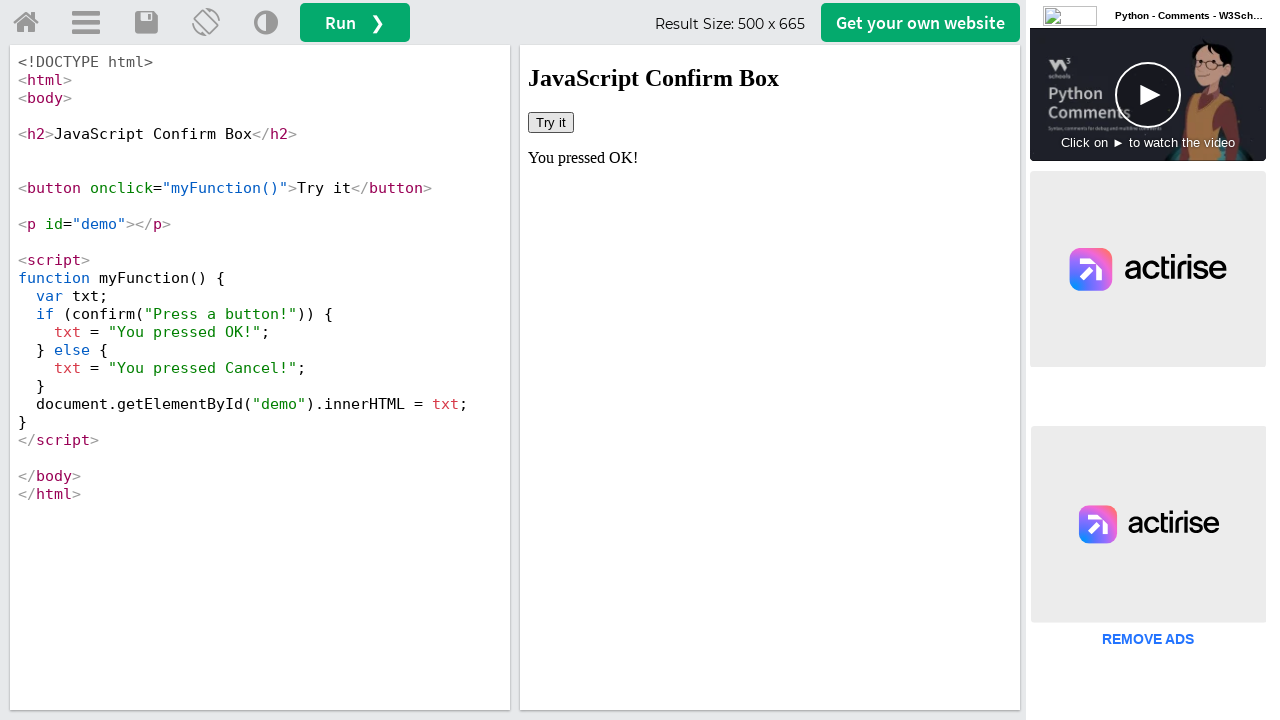